Tests dropdown selection functionality by navigating to a dropdown page and selecting options using different methods

Starting URL: https://the-internet.herokuapp.com/

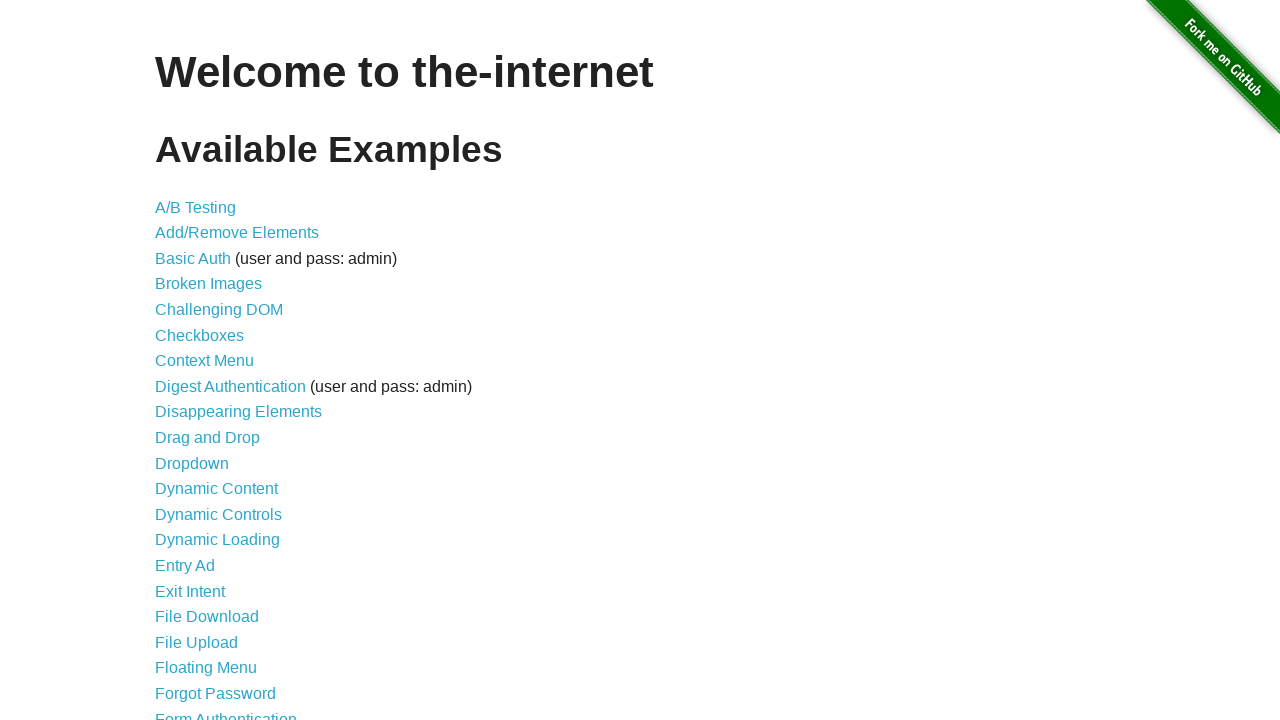

Clicked the 'Dropdown' link at (192, 463) on text=Dropdown
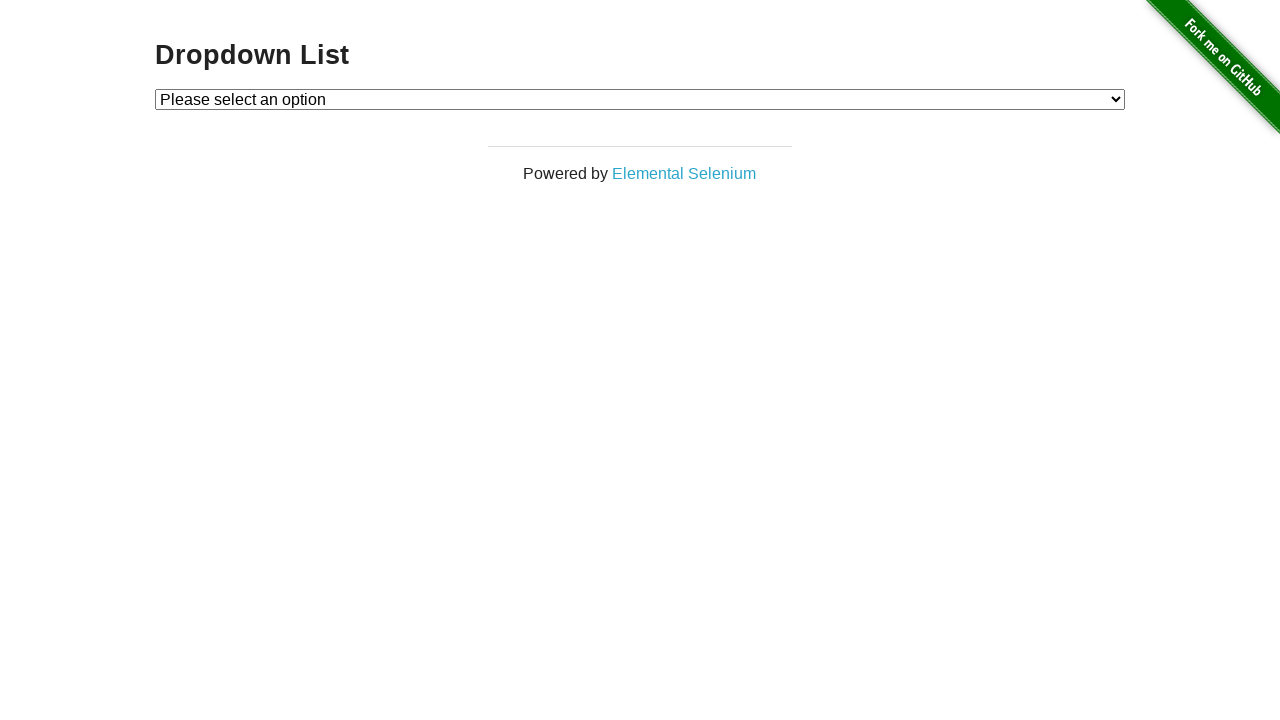

Dropdown element became visible
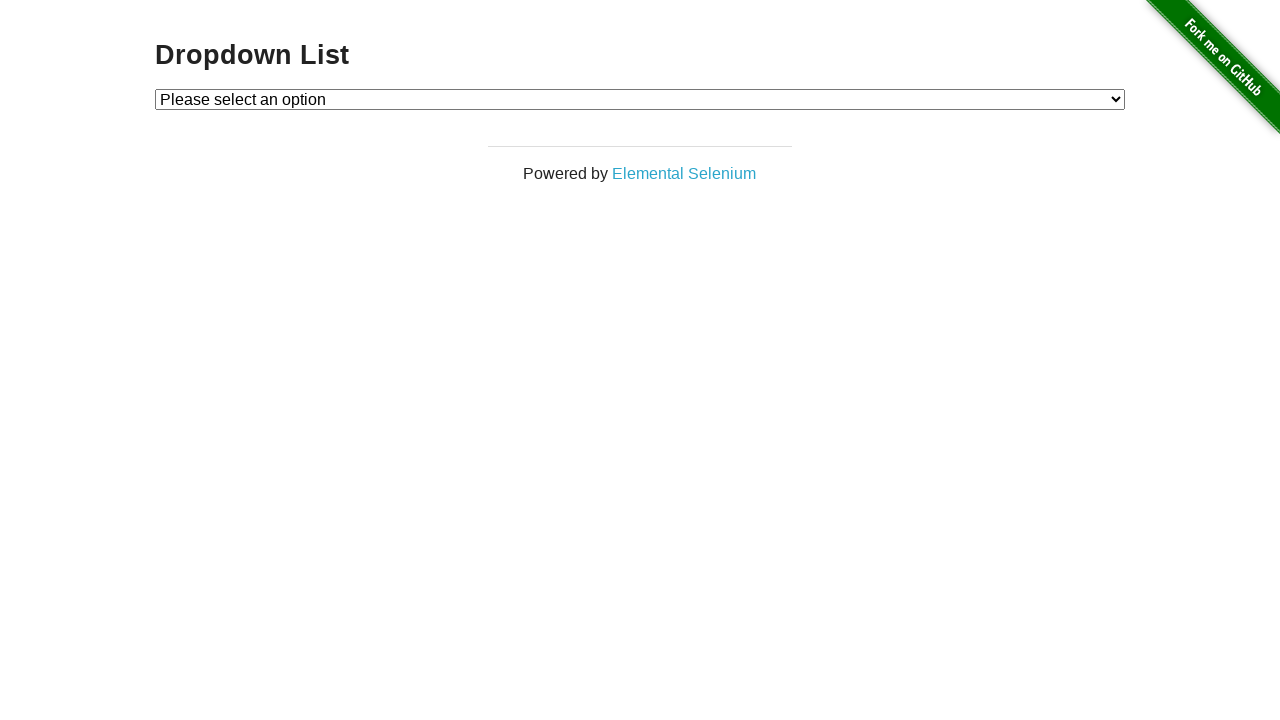

Selected dropdown option by index 1 on #dropdown
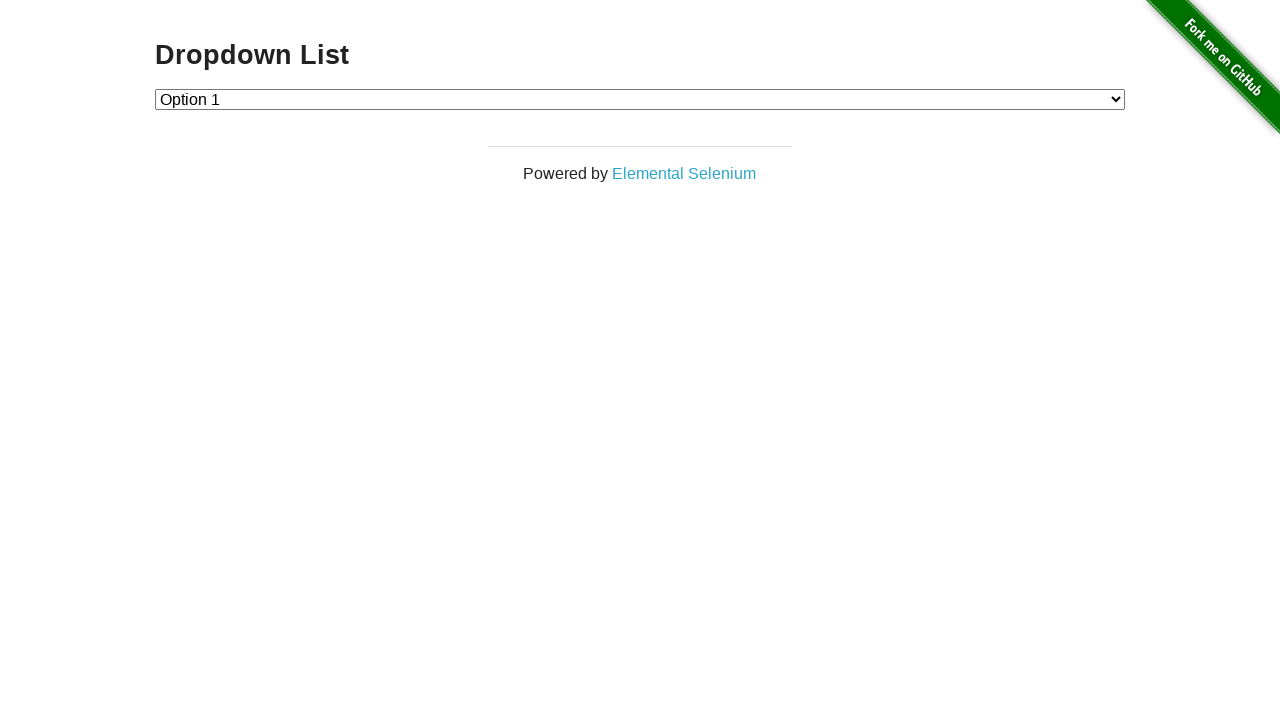

Selected dropdown option by value '1' on #dropdown
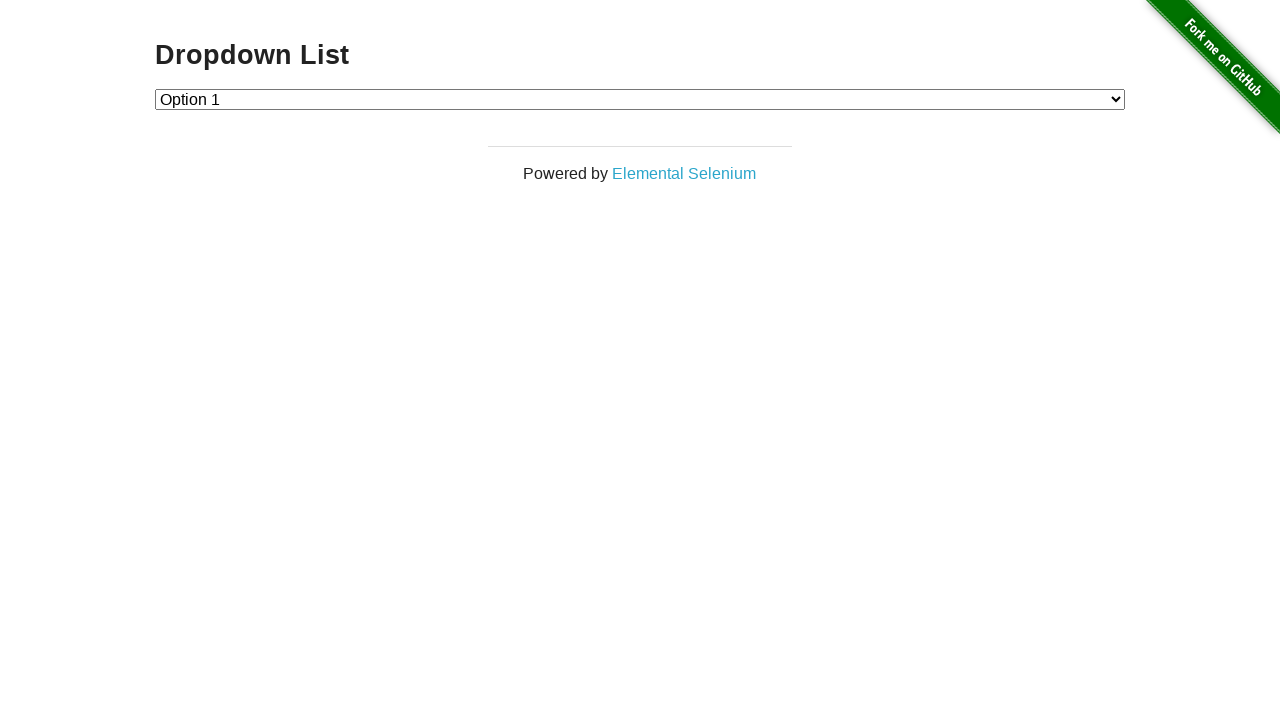

Selected dropdown option by visible text 'Option 2' on #dropdown
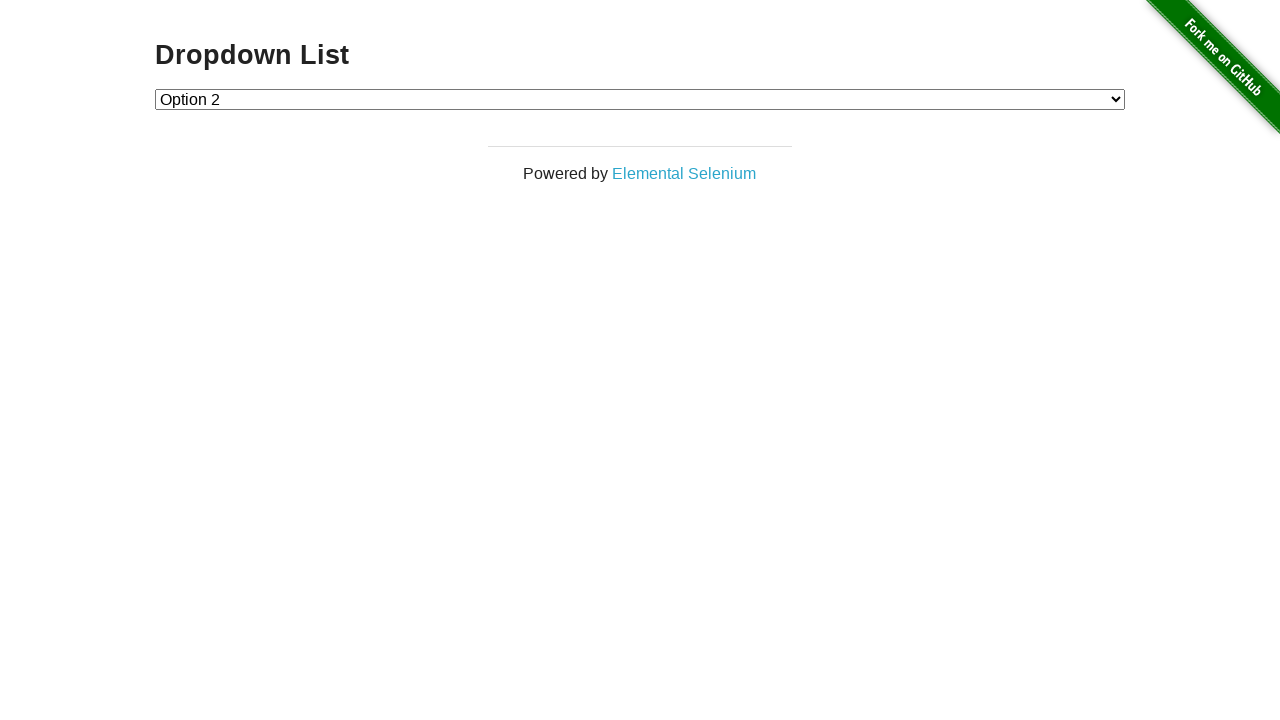

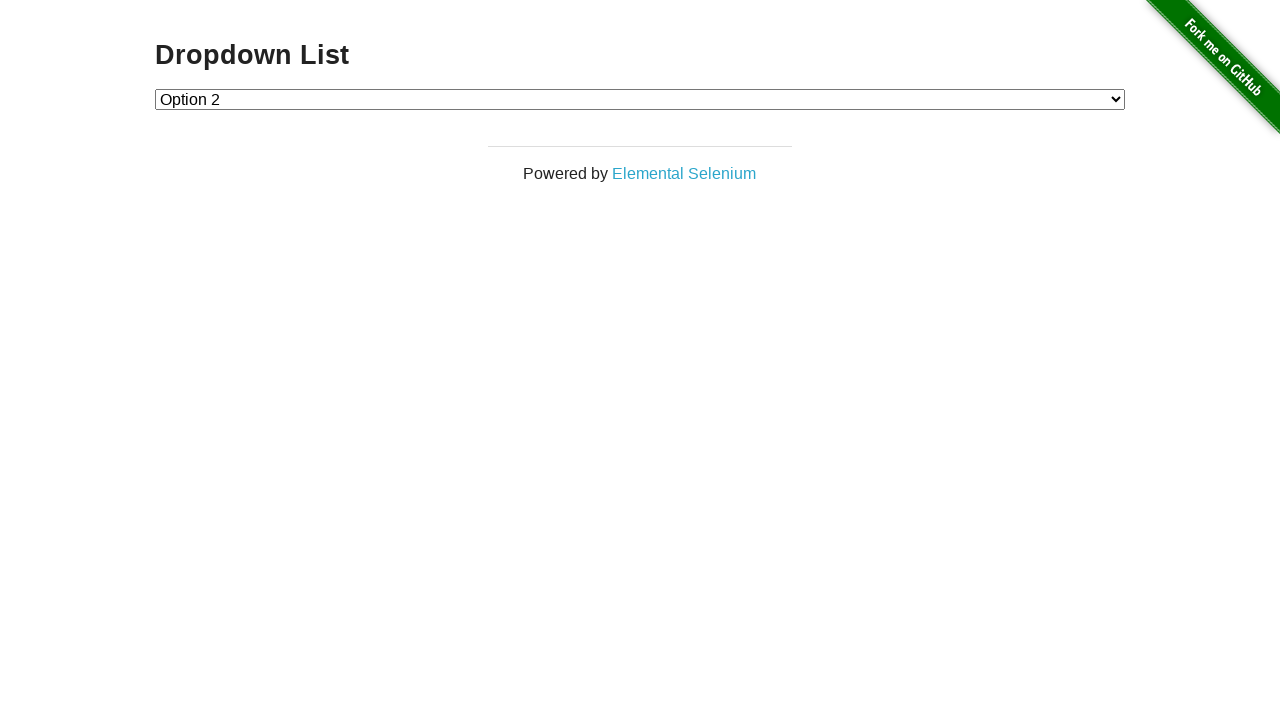